Navigates to a refrigerator product listing page, waits for products to load, then navigates to the first product detail page and verifies the product page elements are present.

Starting URL: https://waltonbd.com/refrigerator-freezer/direct-cool-refrigerator

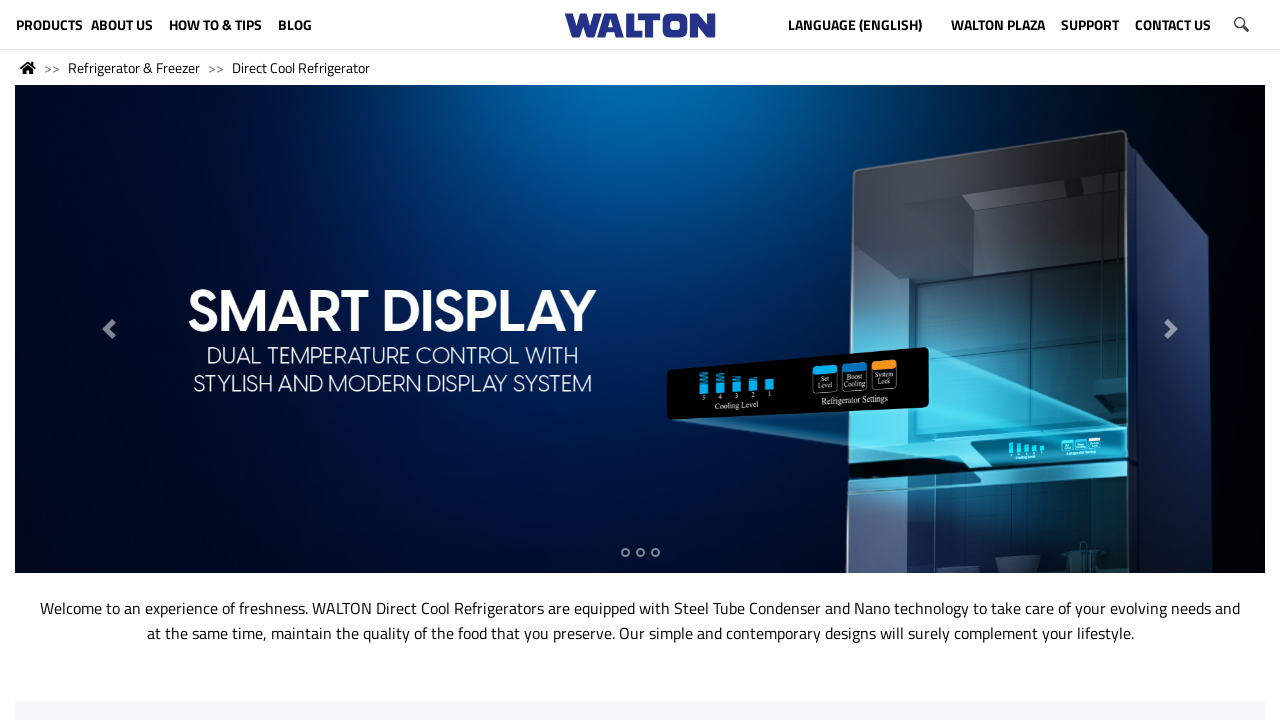

Waited for product grid to load
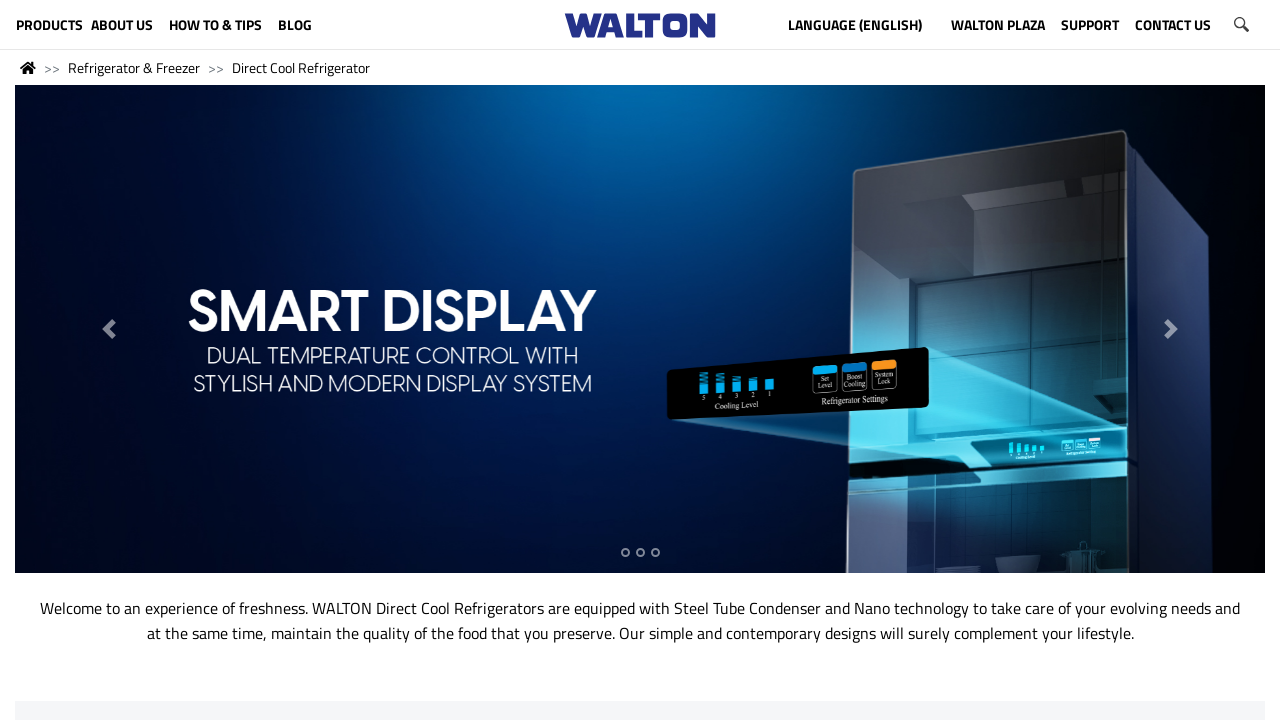

Located the first product link in grid
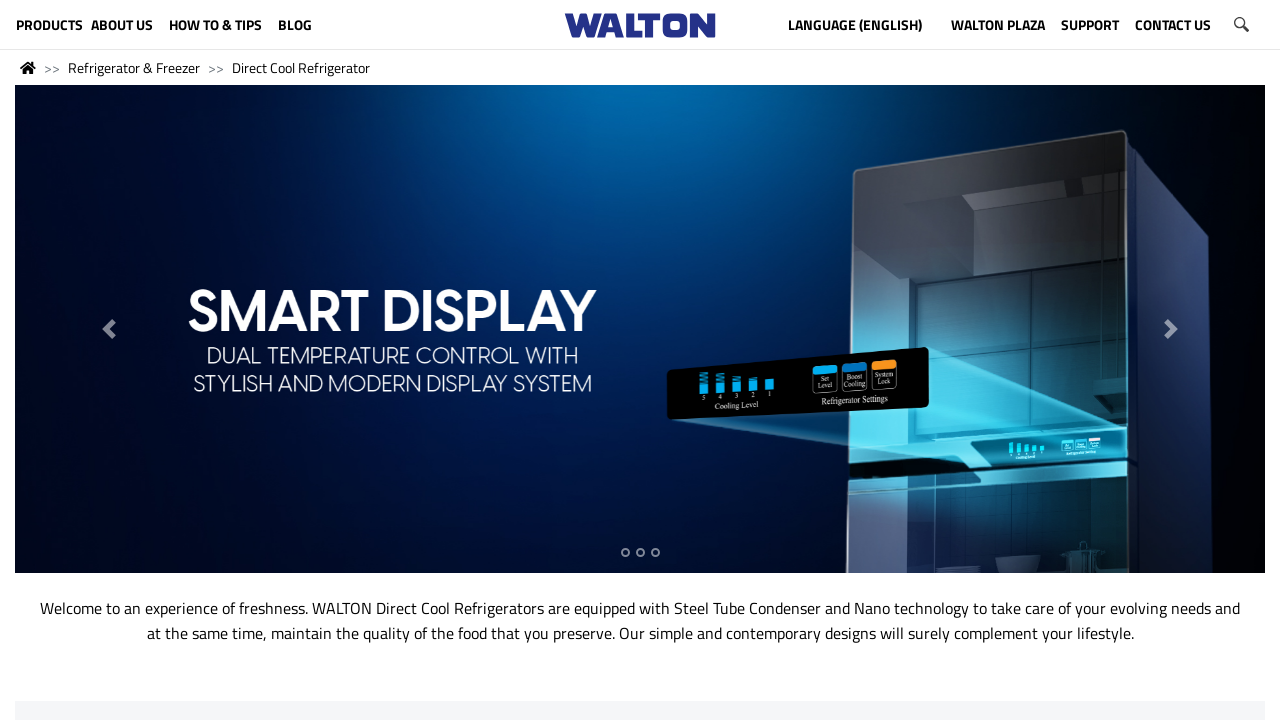

Retrieved href attribute from first product link
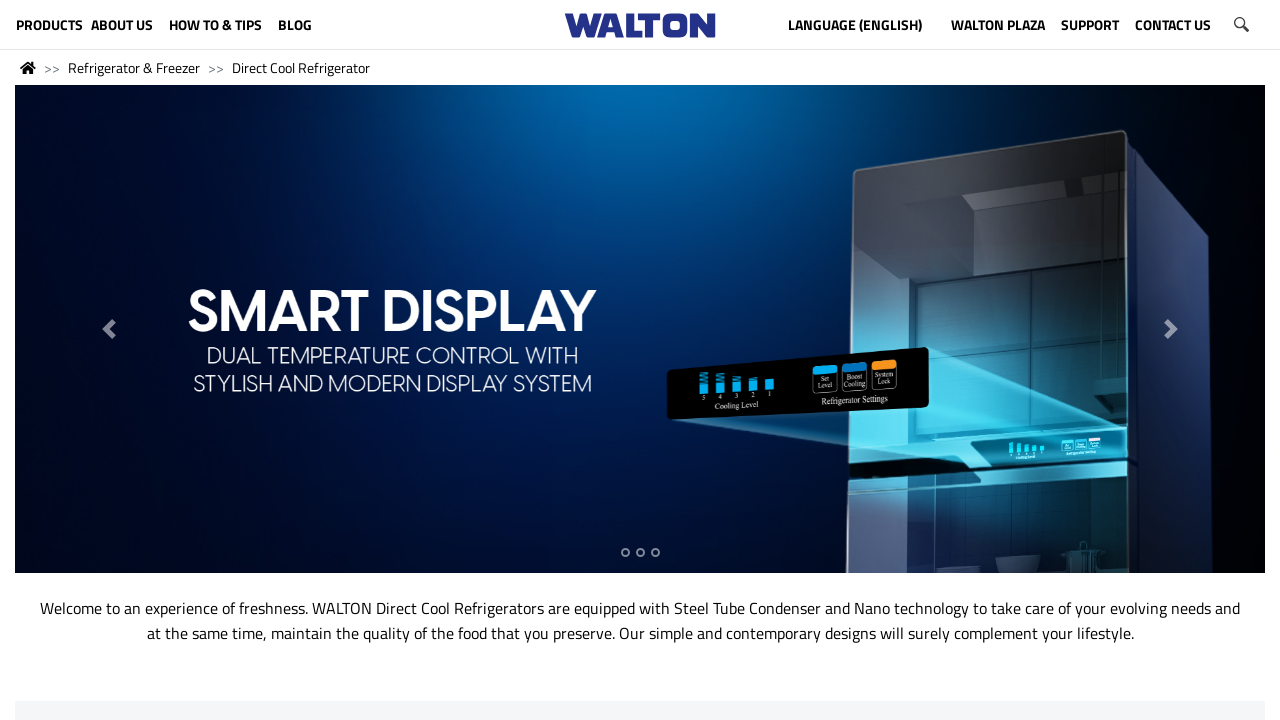

Navigated to first product detail page
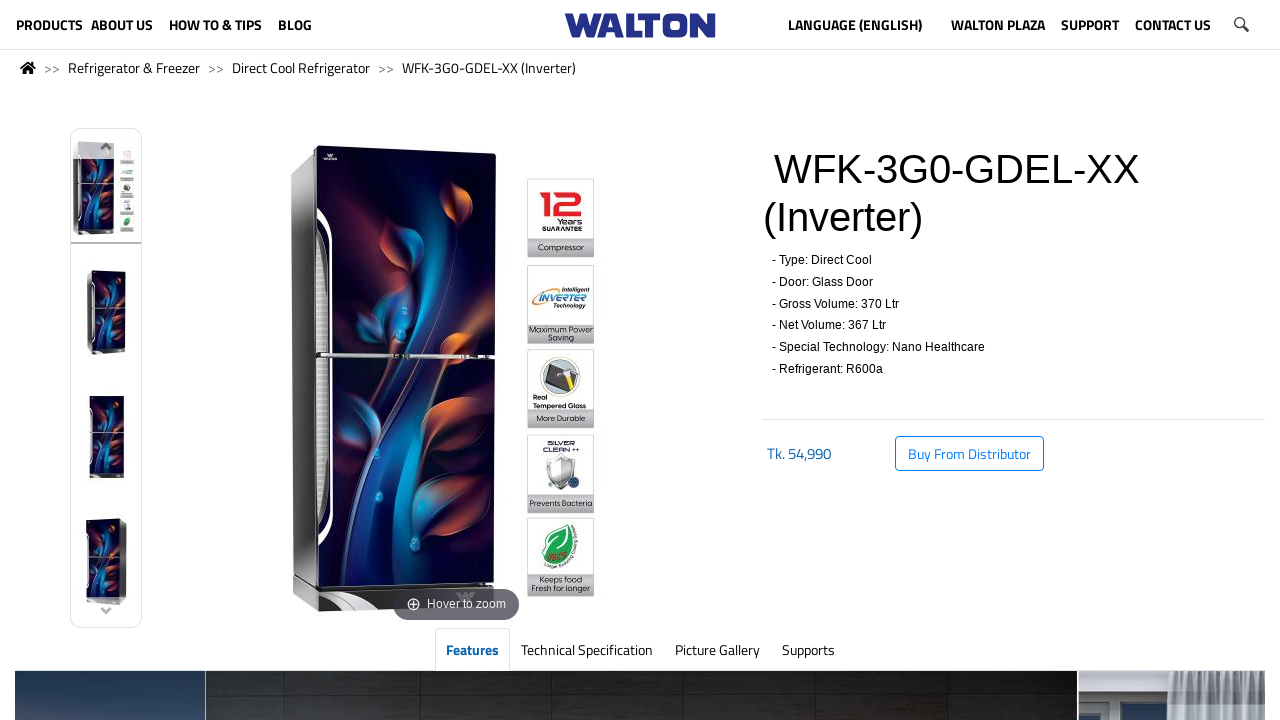

Product page elements loaded successfully
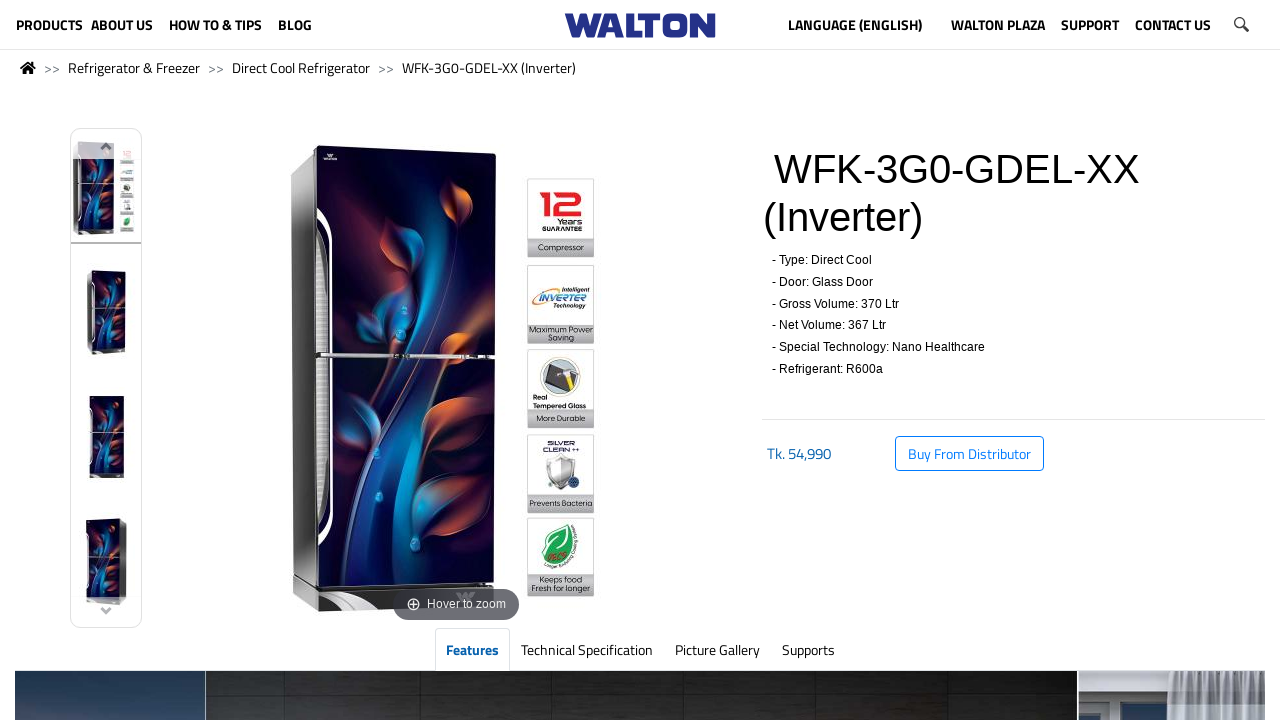

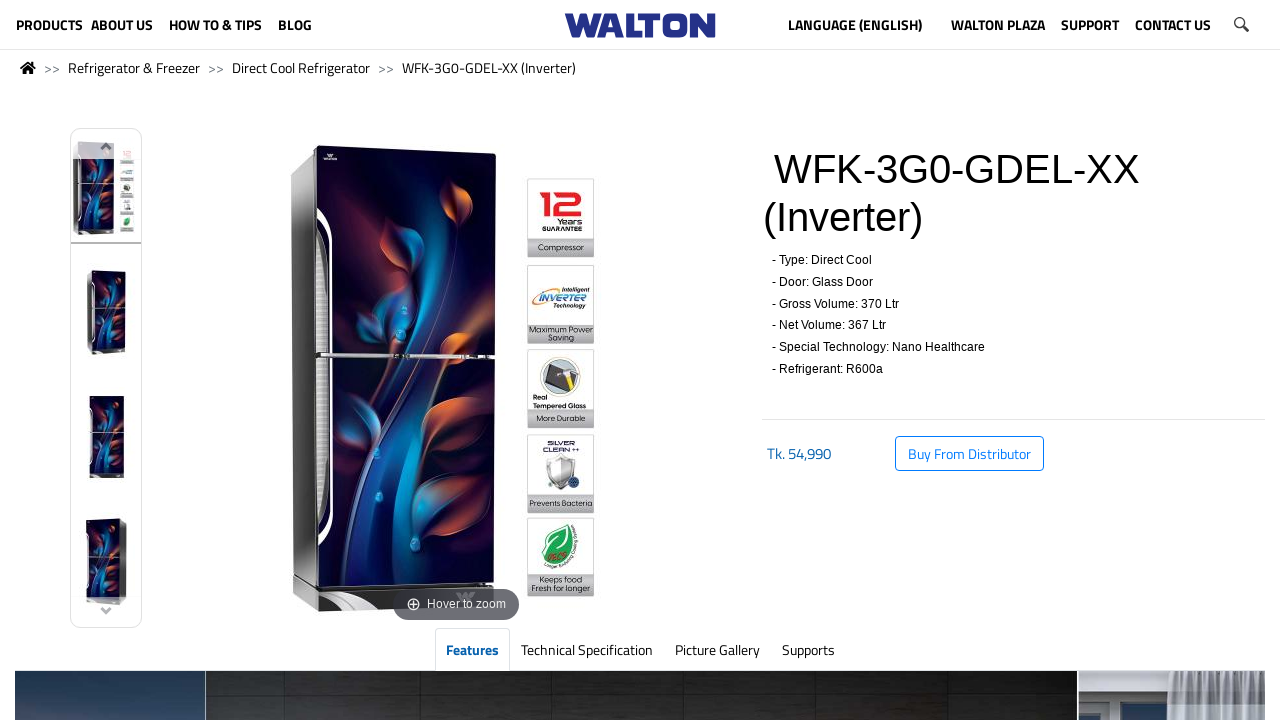